Tests popup window handling by navigating to a blog page, clicking a link to open a popup window, and then closing only the child popup window while keeping the parent window open.

Starting URL: http://omayo.blogspot.com/

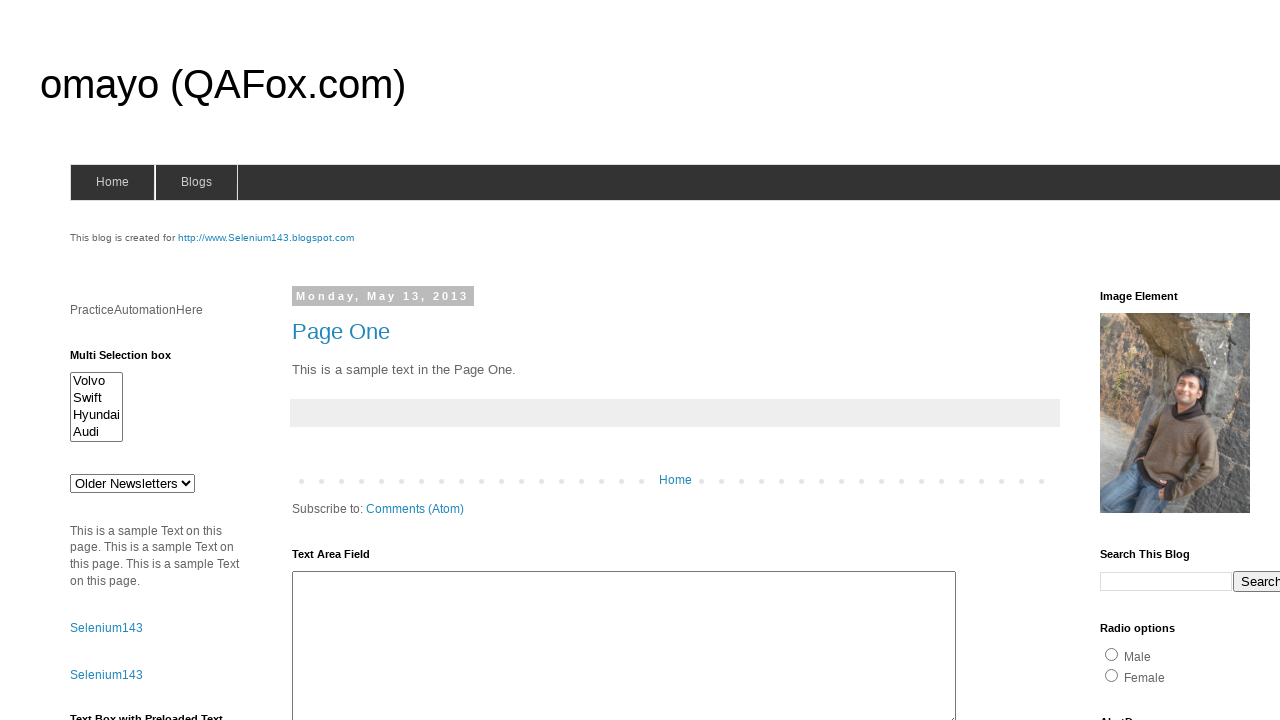

Page loaded and DOM content ready
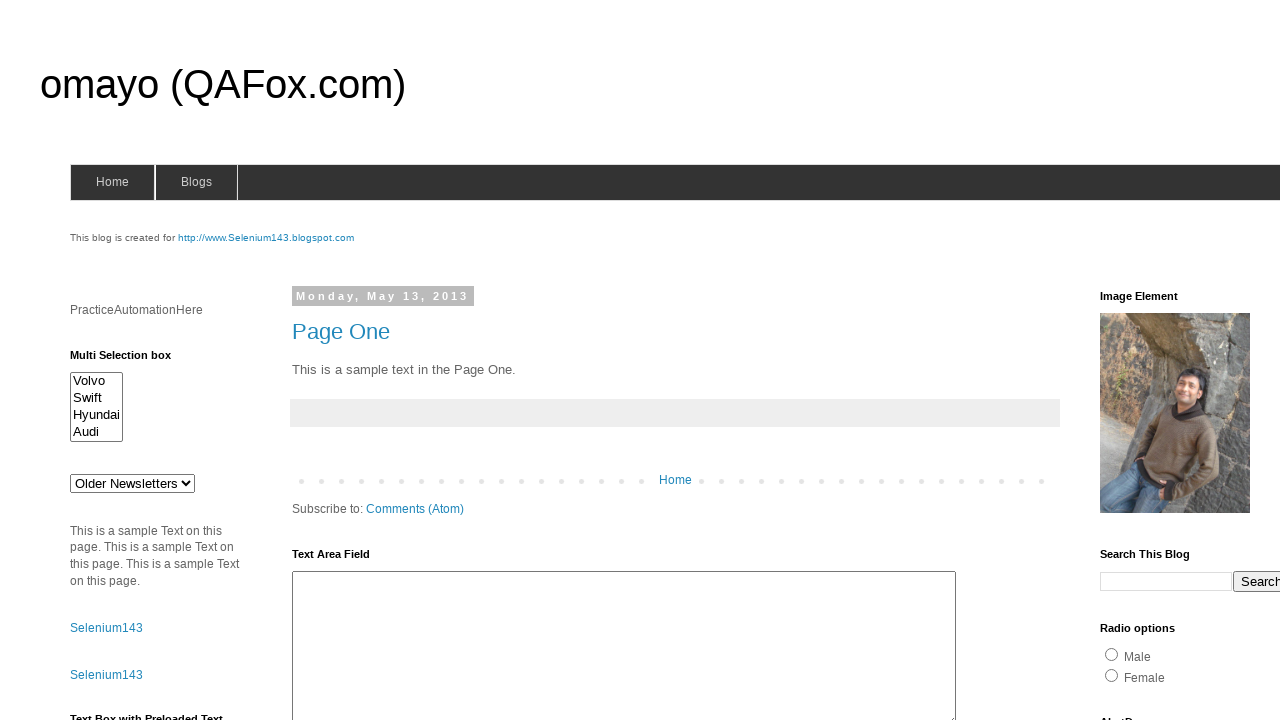

Located popup window link
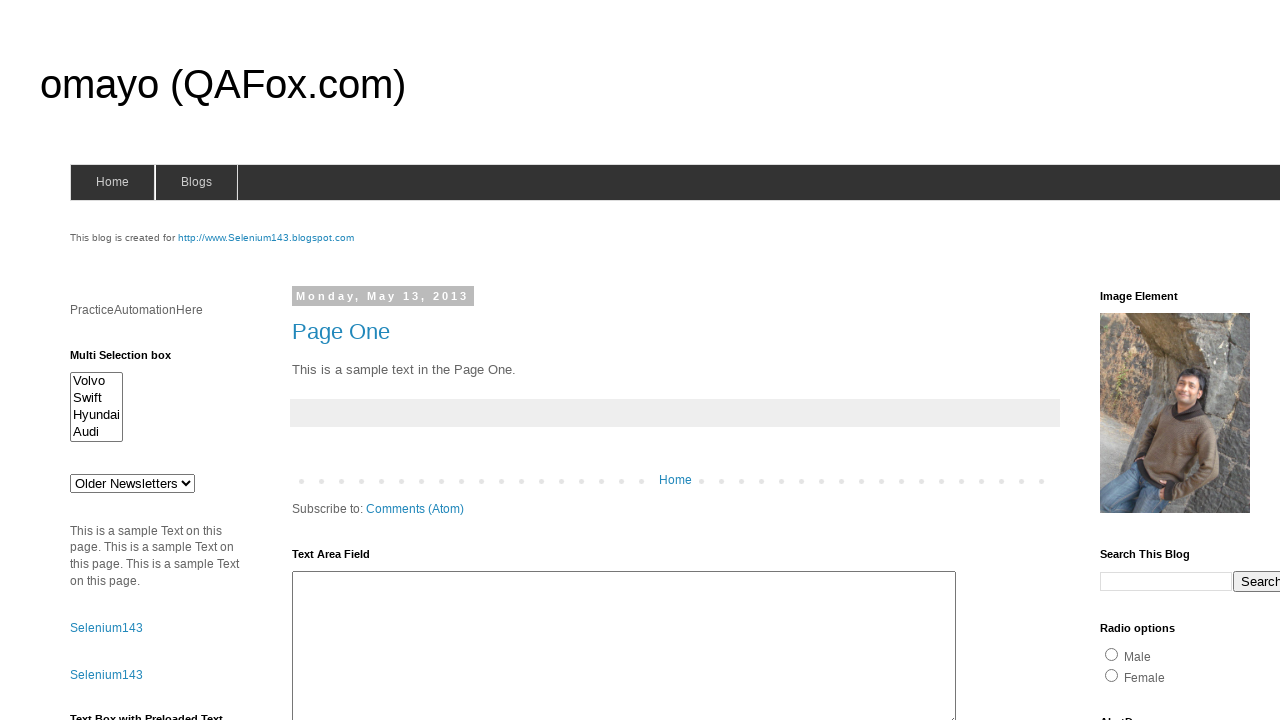

Scrolled popup link into view
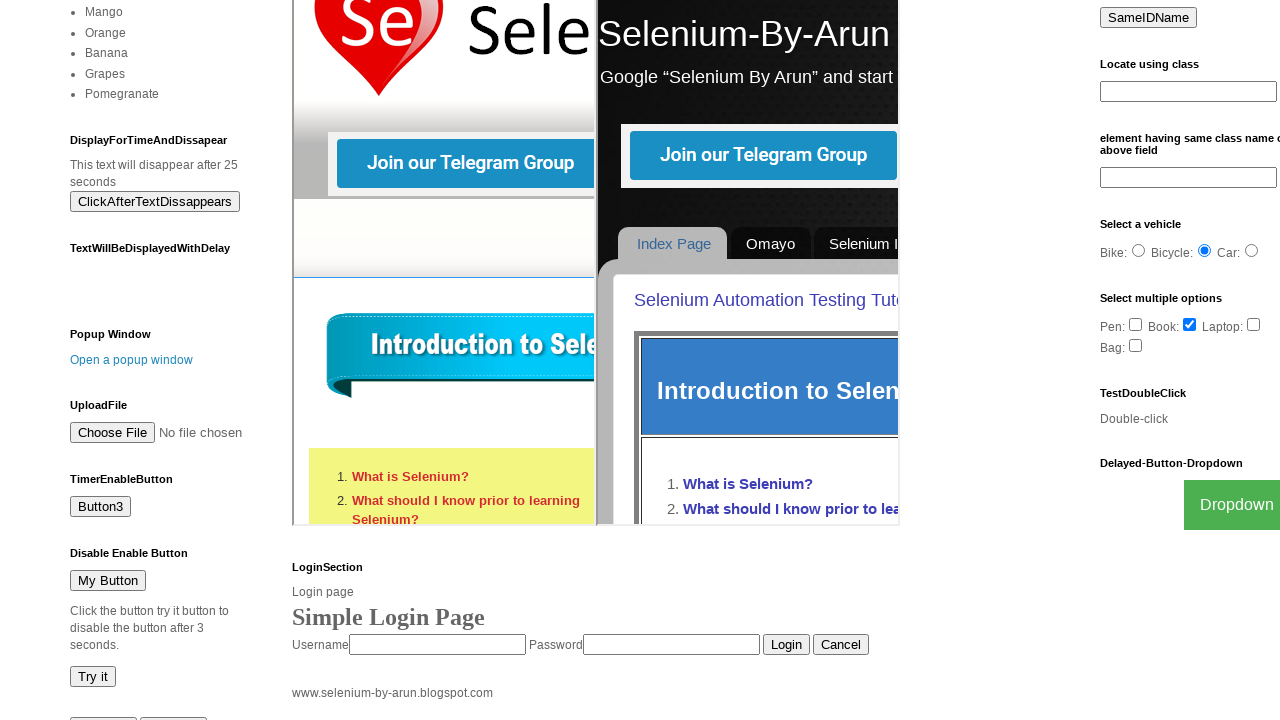

Waited for scroll animation to complete
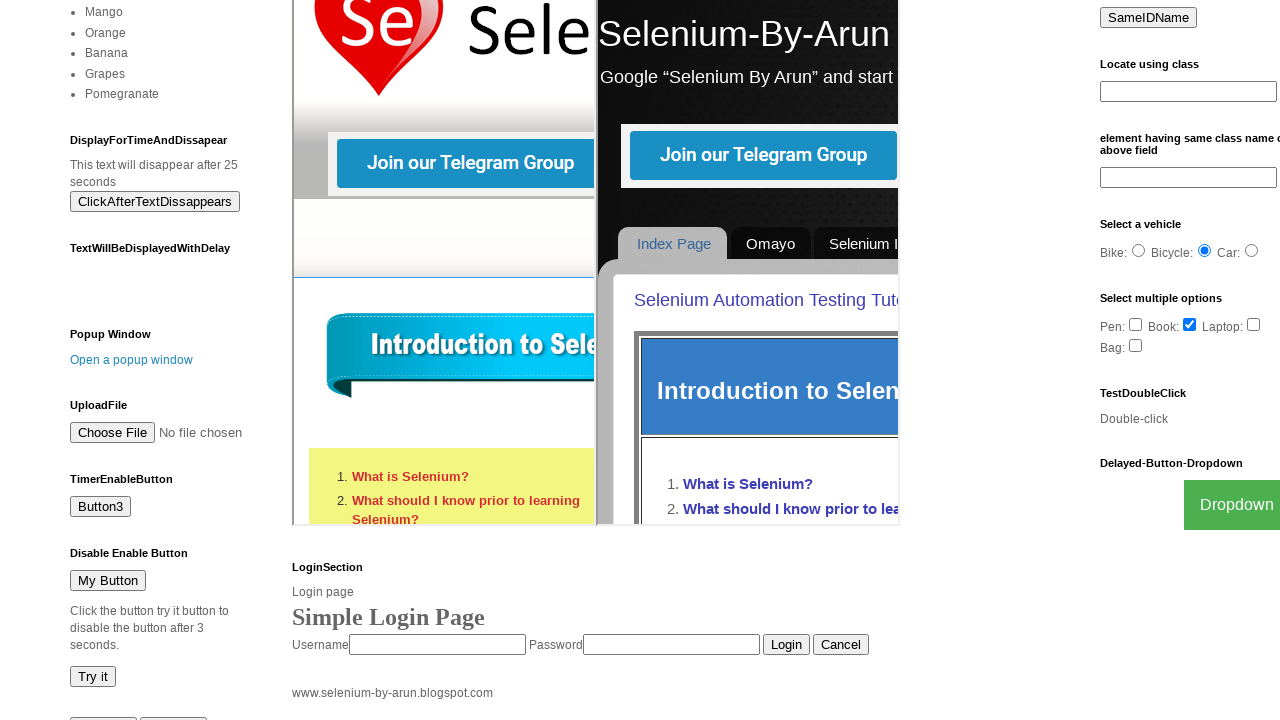

Clicked popup link to open child window at (132, 360) on text=Open a popup window >> nth=0
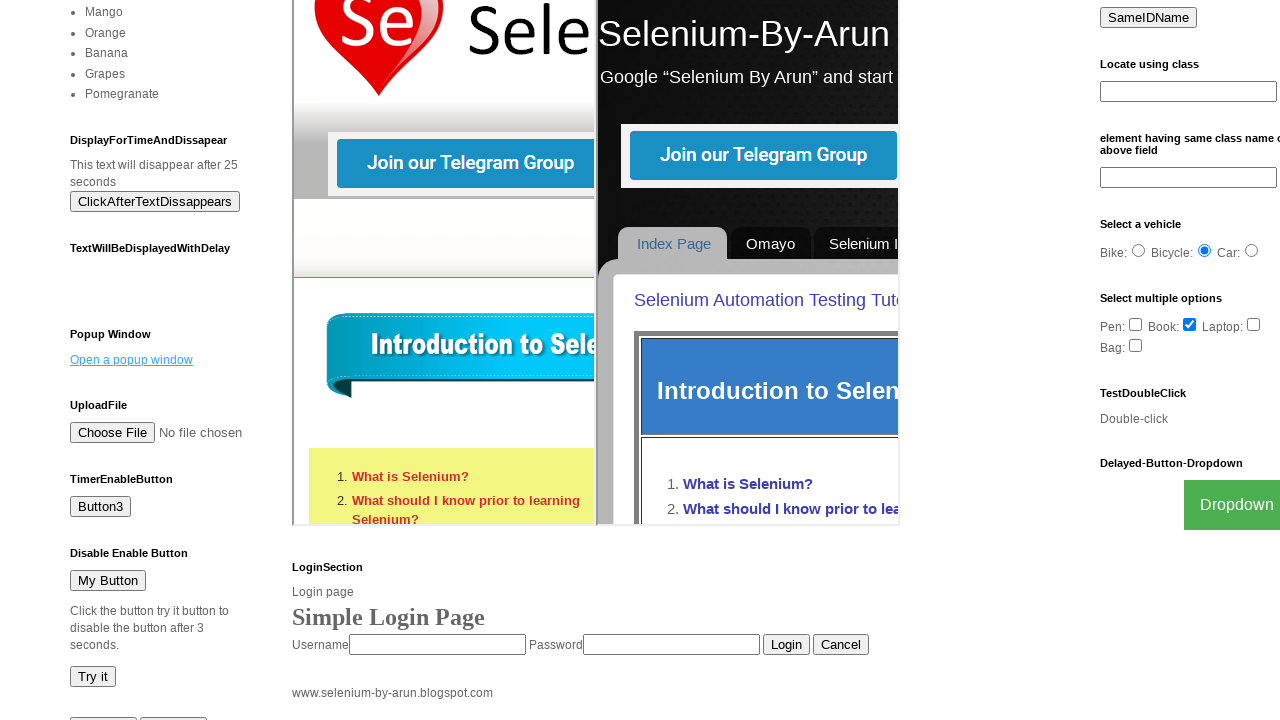

Captured popup window reference
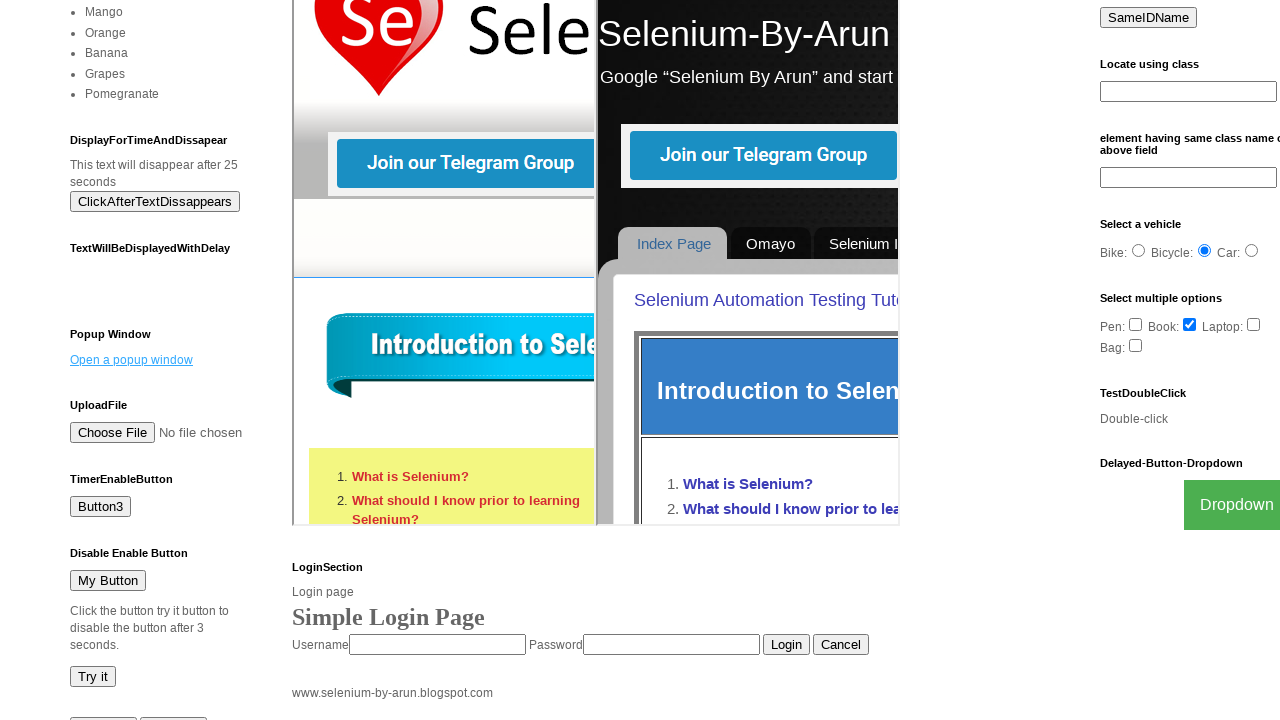

Waited for popup window to fully load
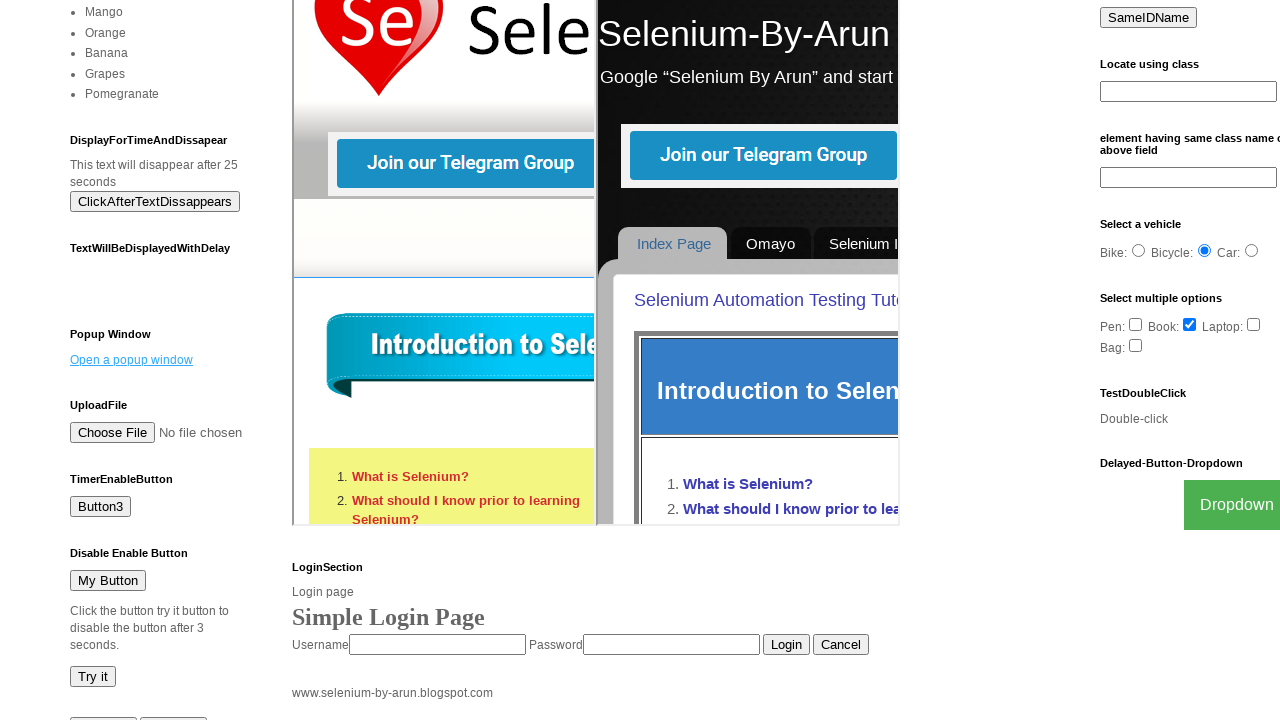

Closed child popup window
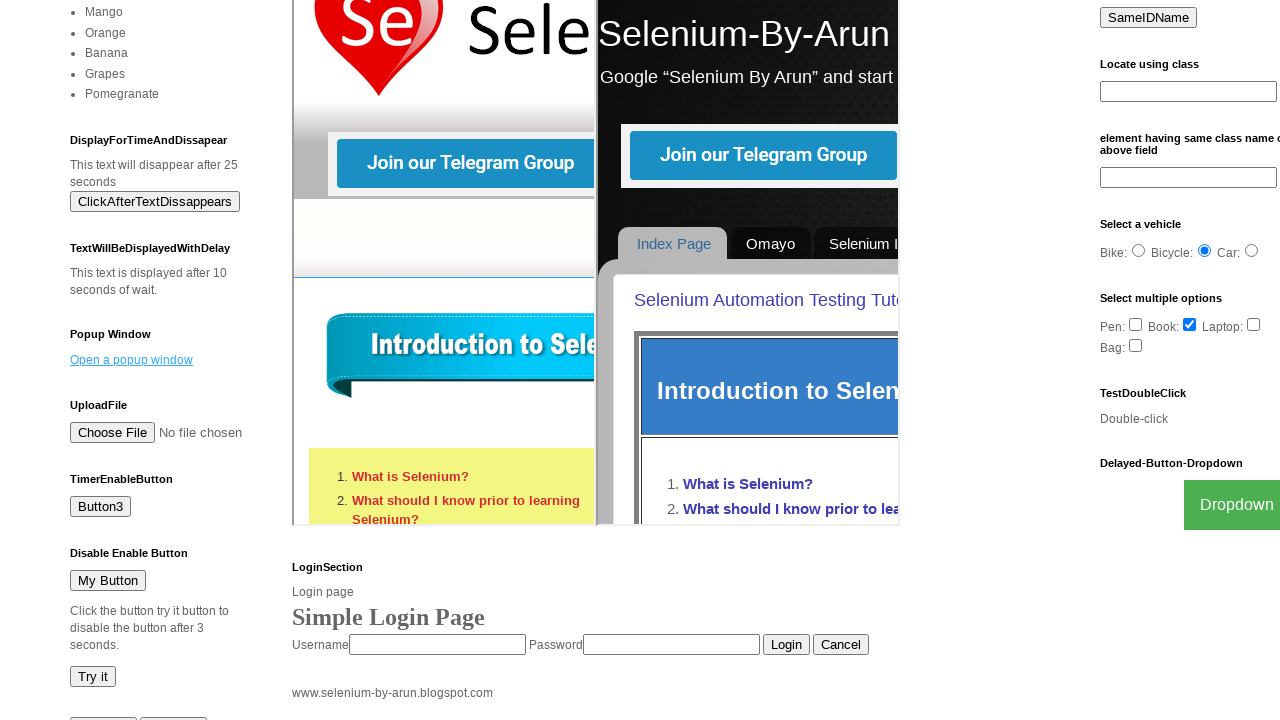

Verified parent window still open with popup link visible
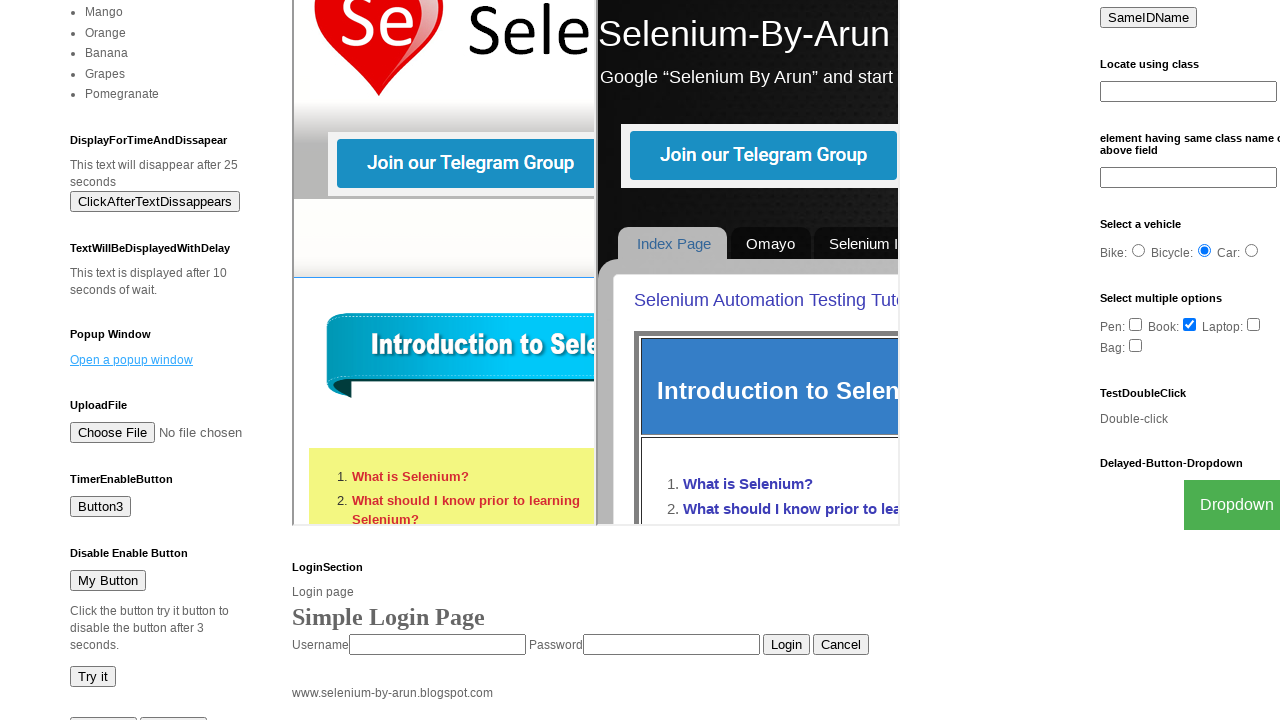

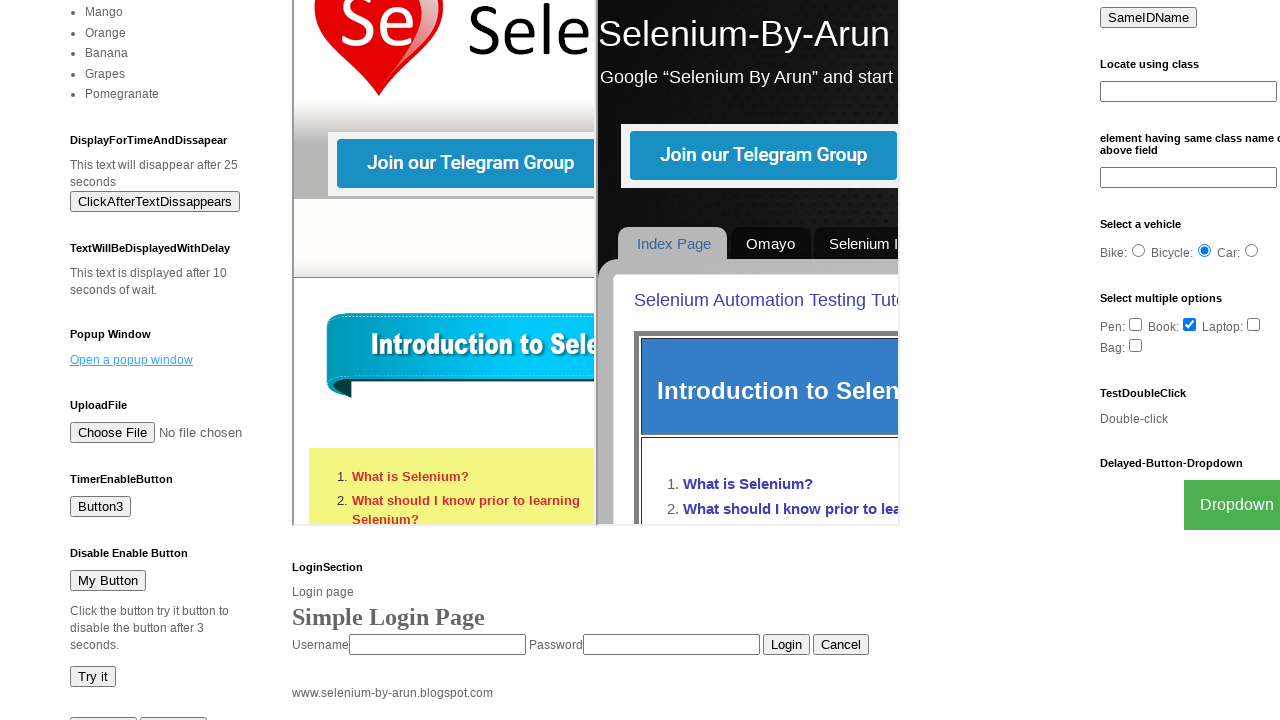